Tests navigation to "Главное" section and clicking on "Нонфикшн" (Nonfiction)

Starting URL: https://www.labirint.ru

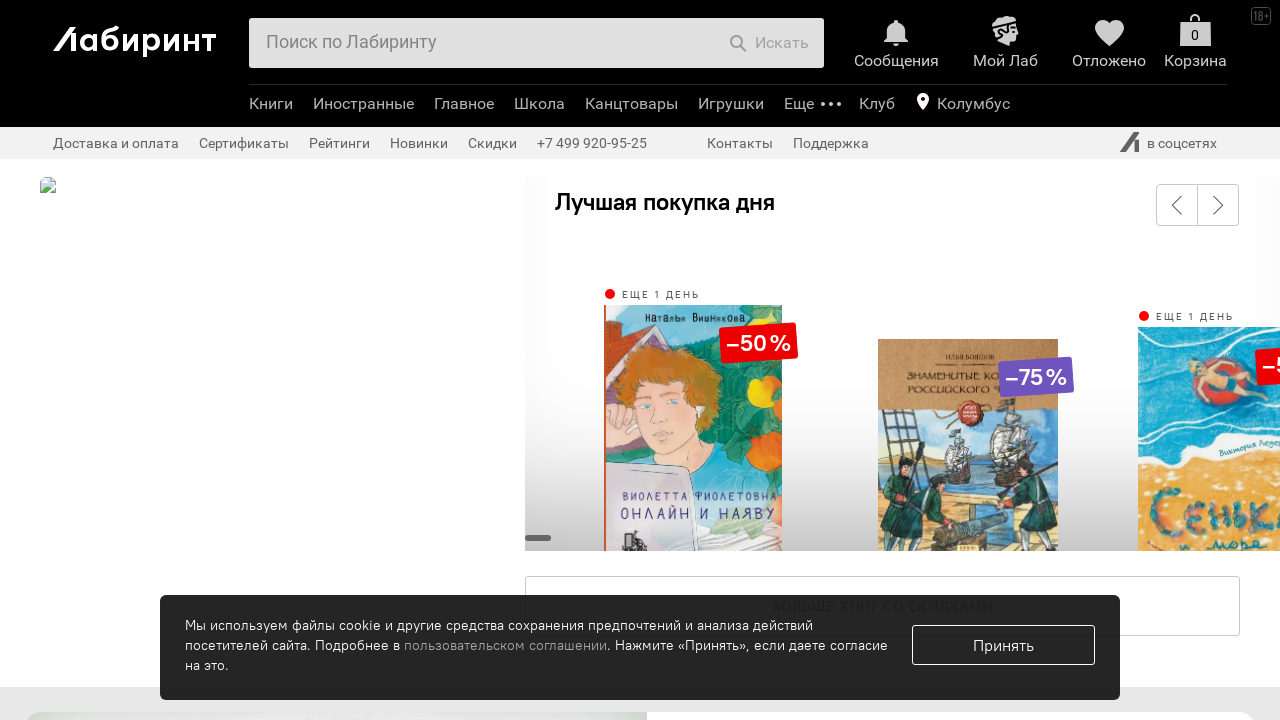

Clicked on 'Главное' (Main/Featured) menu item at (464, 106) on li.b-header-b-menu-e-list-item.analytics-click-js[data-event-content="Главное"]
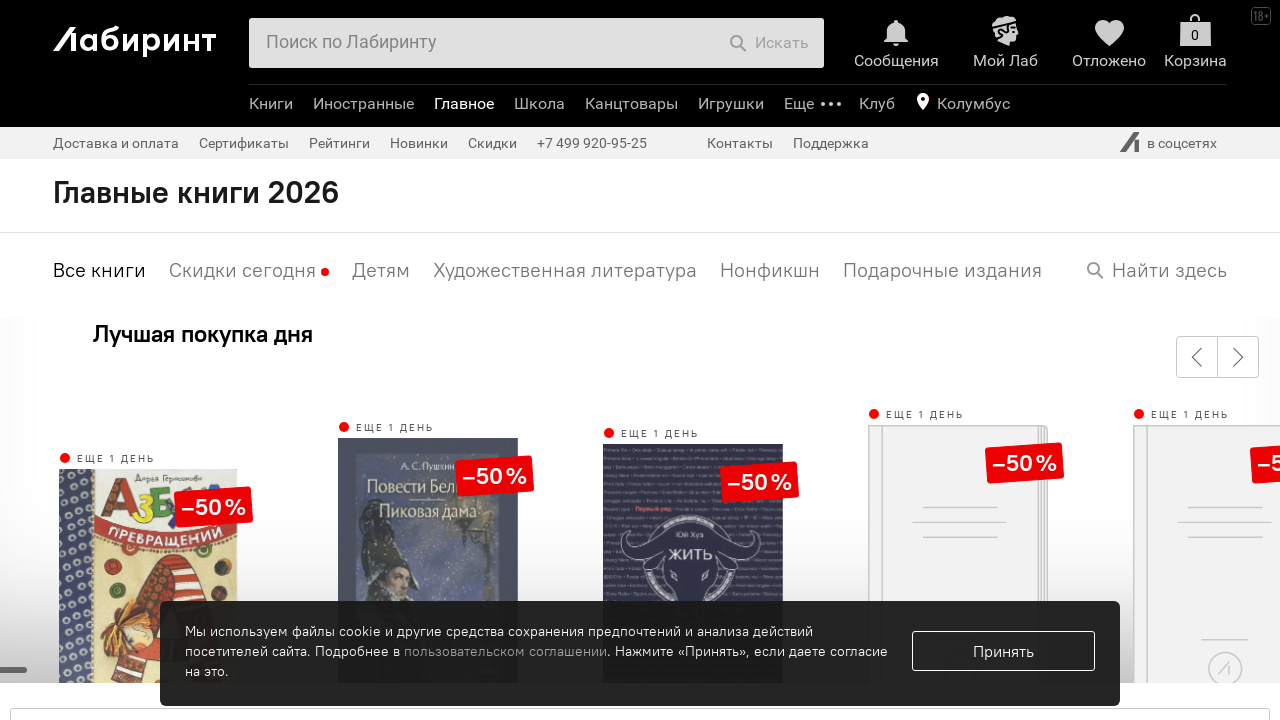

Waited for submenu to load (networkidle state)
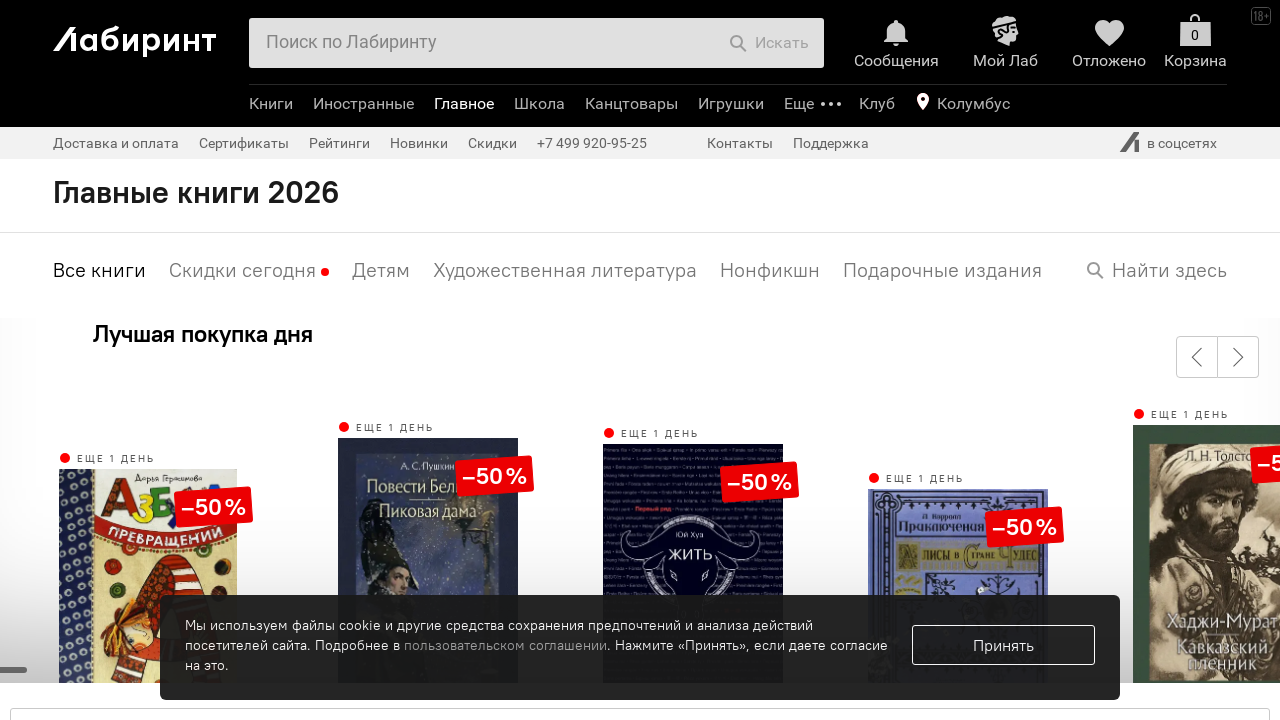

Clicked on 'Нонфикшн' (Nonfiction) link at (770, 270) on li.swiper-slide>a[href="/best/nonfiction/"]
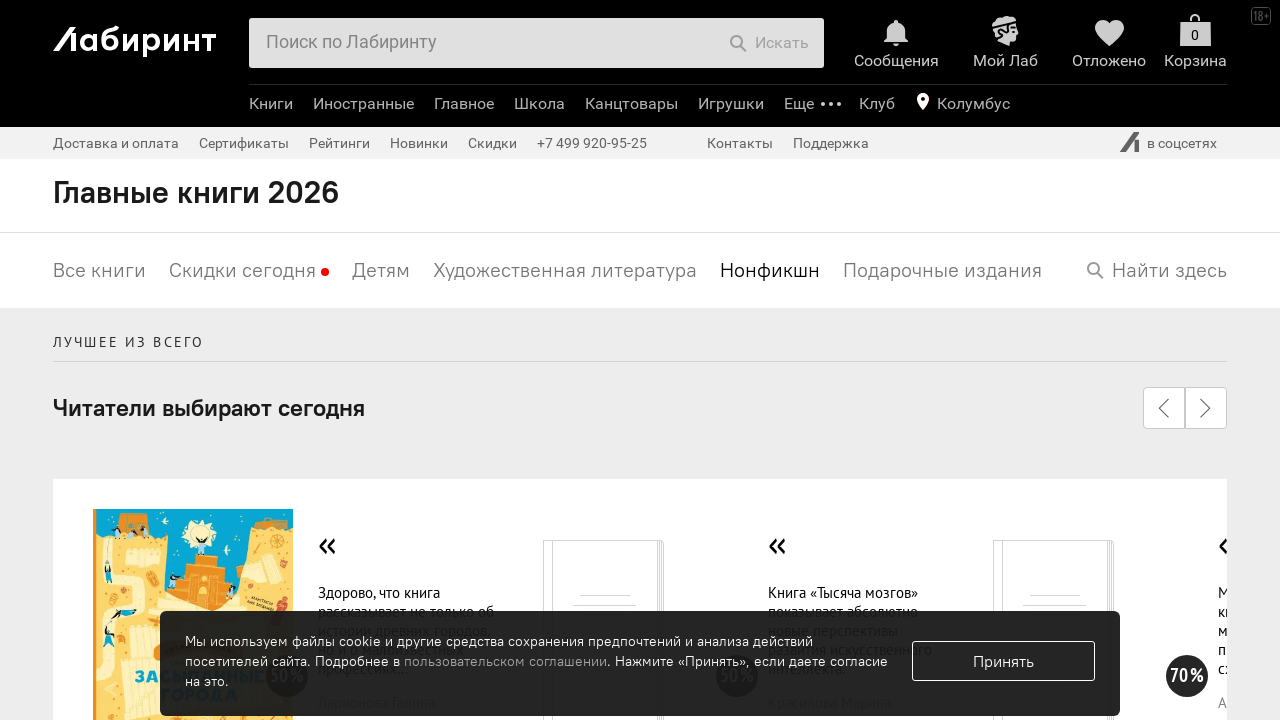

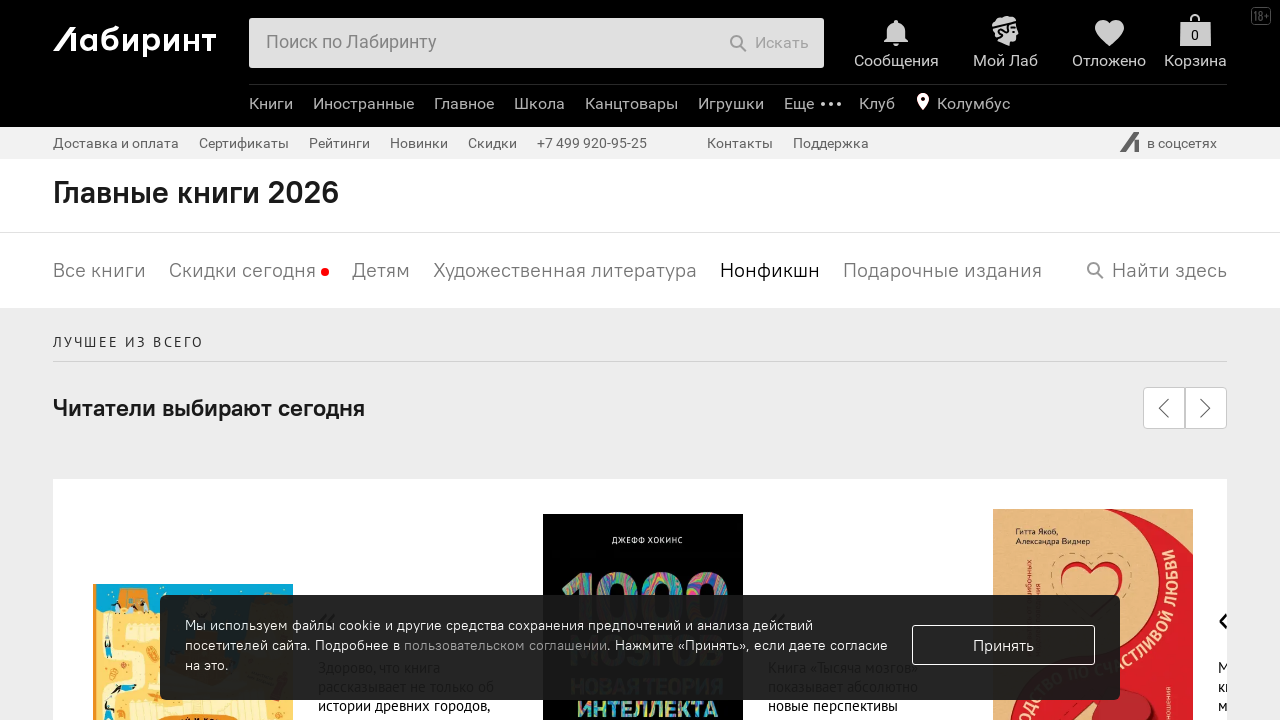